Tests navigation to the Java documentation page by clicking "Get started", hovering over the Node.js button, and selecting Java from the language options, then verifies the correct page content is displayed.

Starting URL: https://playwright.dev

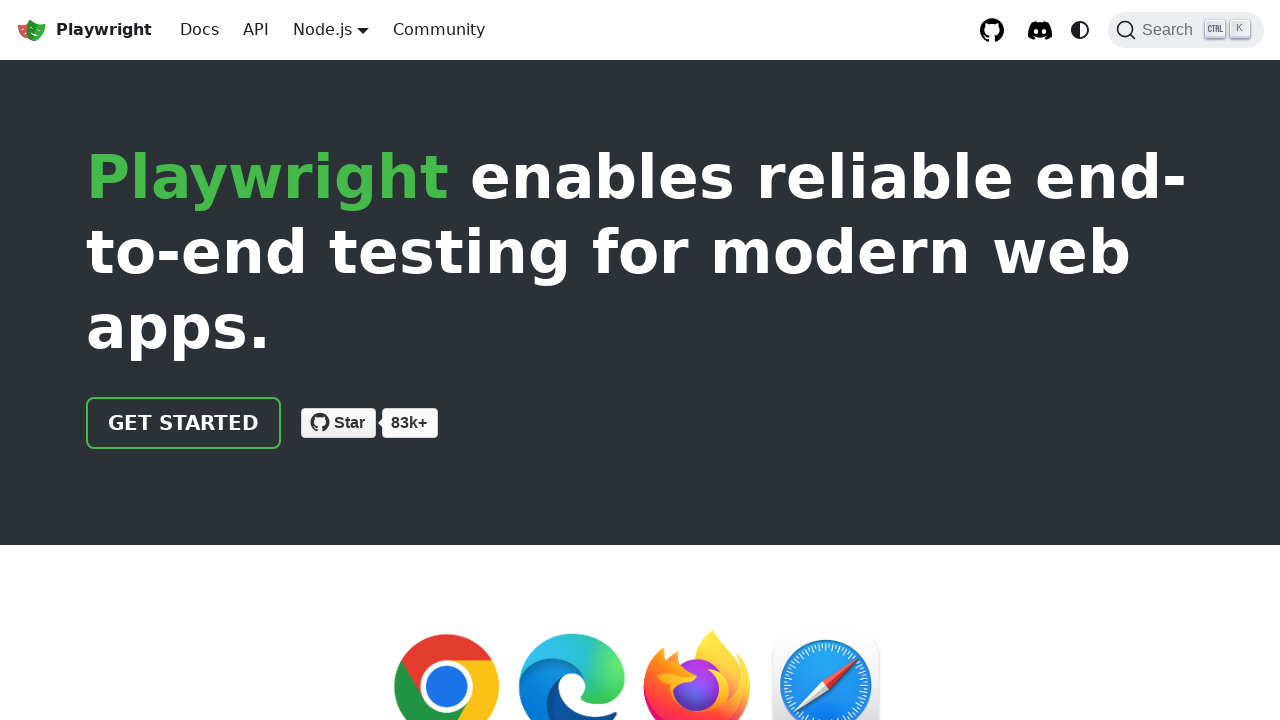

Clicked 'Get started' link at (184, 423) on internal:role=link[name="Get started"i]
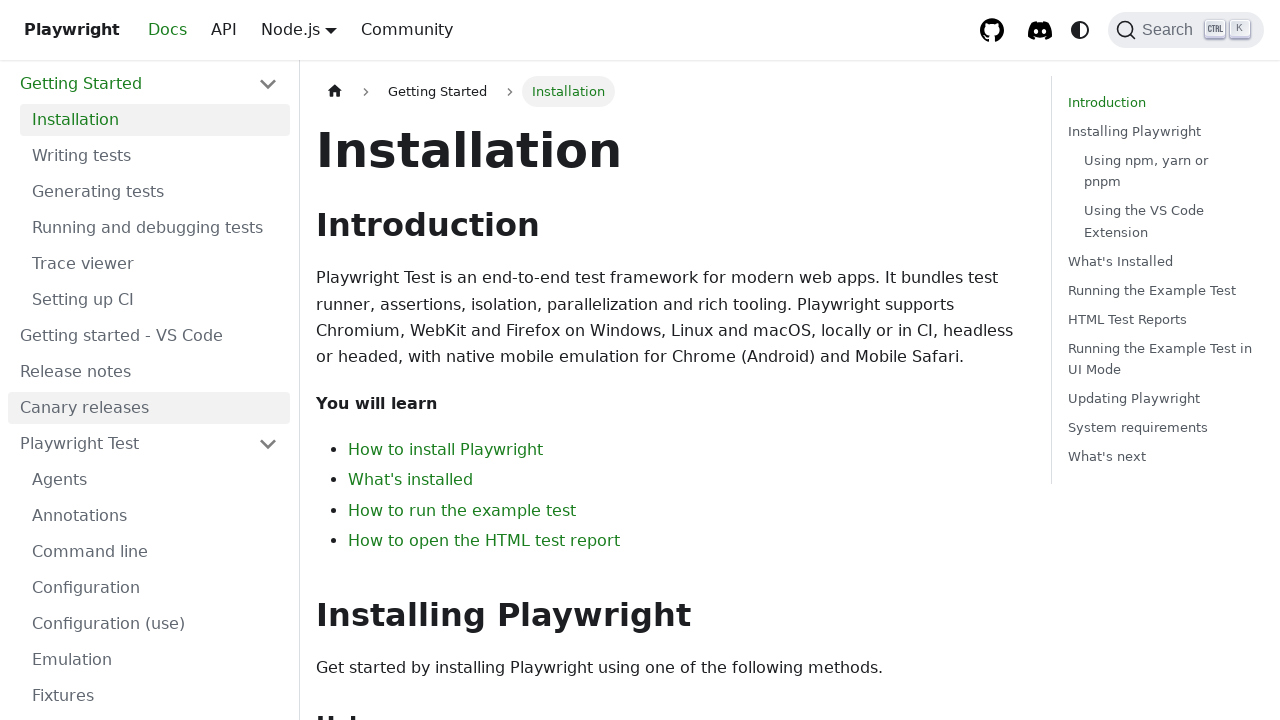

Hovered over Node.js button to reveal language options at (322, 29) on internal:role=button[name="Node.js"i]
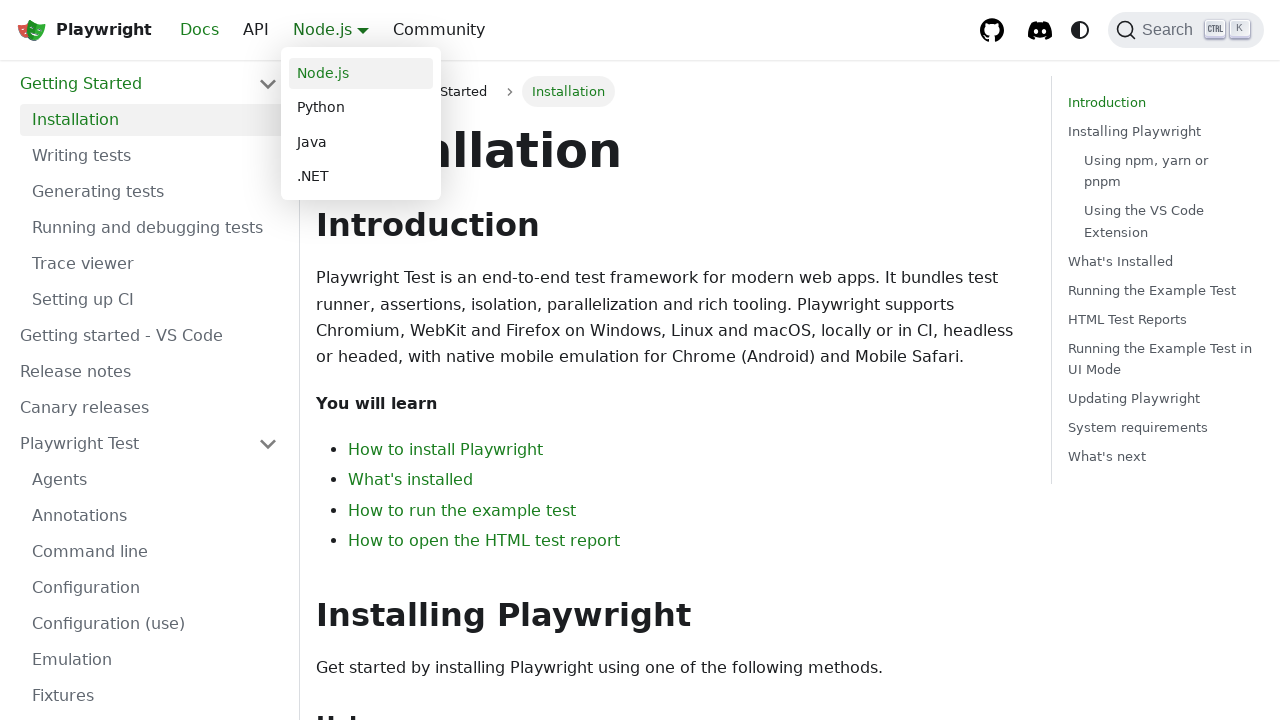

Clicked Java language option at (361, 142) on internal:role=link[name="Java"s]
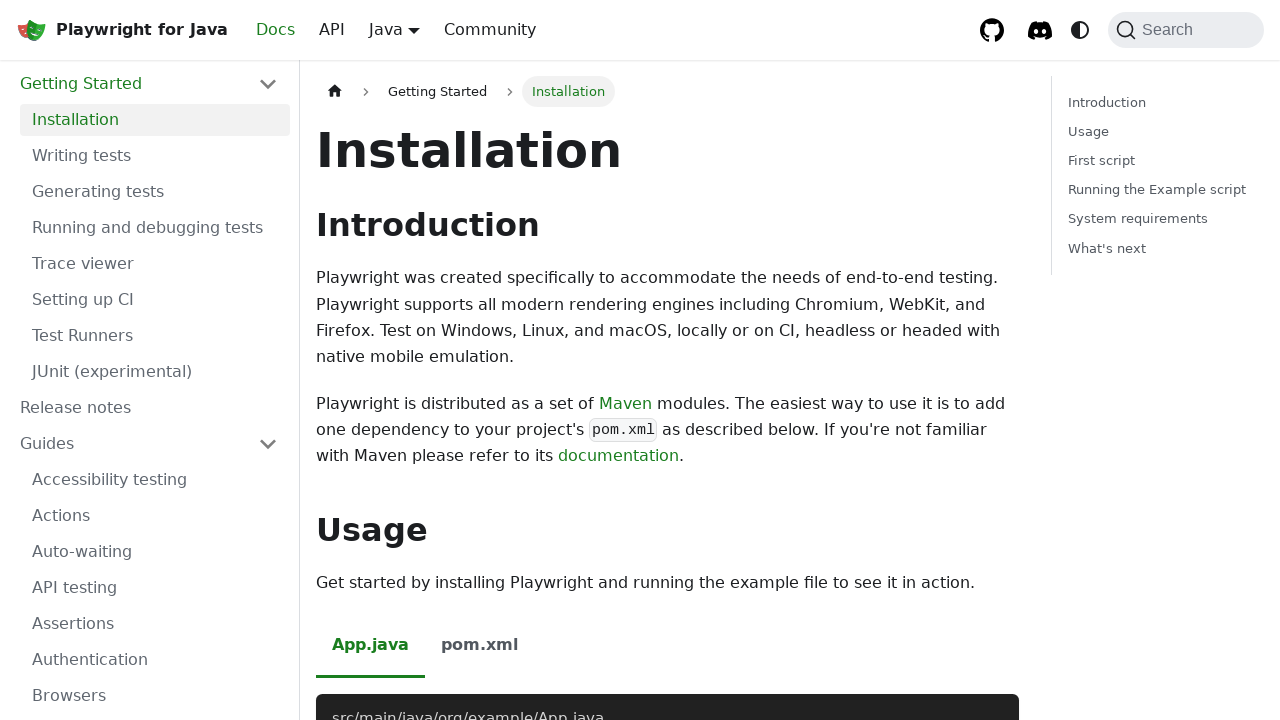

Navigated to Java documentation page (https://playwright.dev/java/docs/intro)
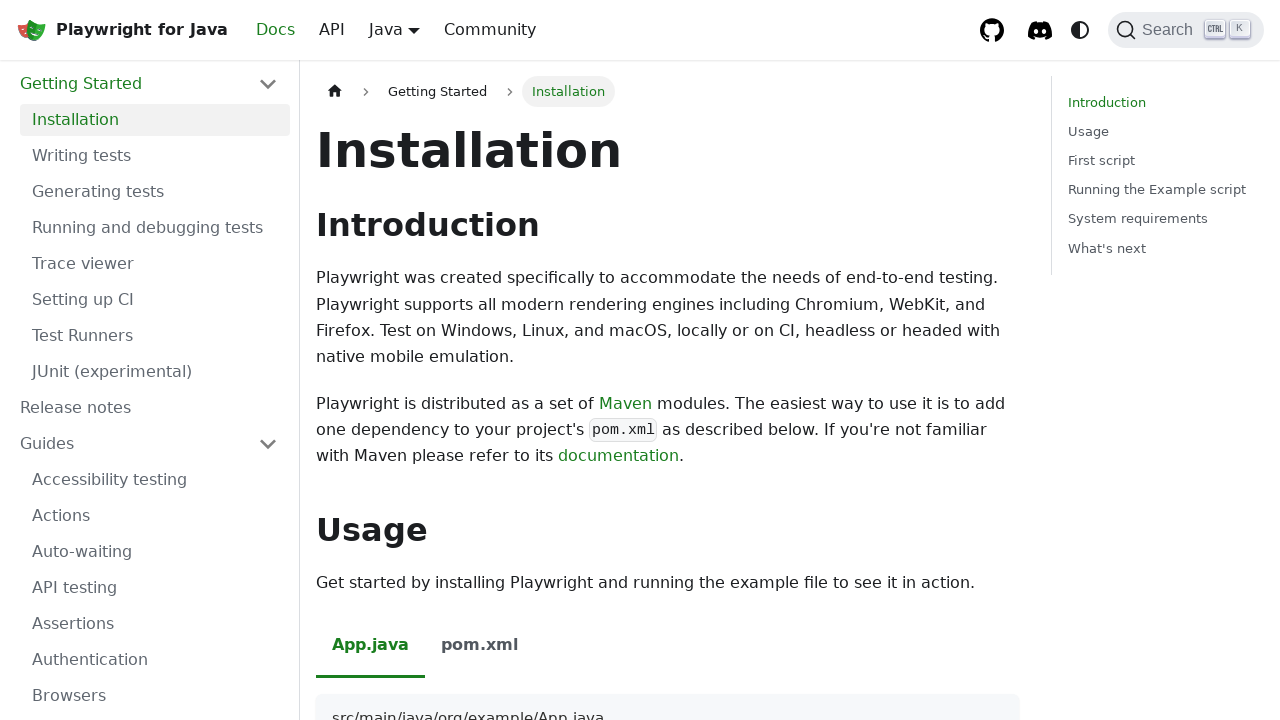

Verified Java-specific Maven documentation content is displayed
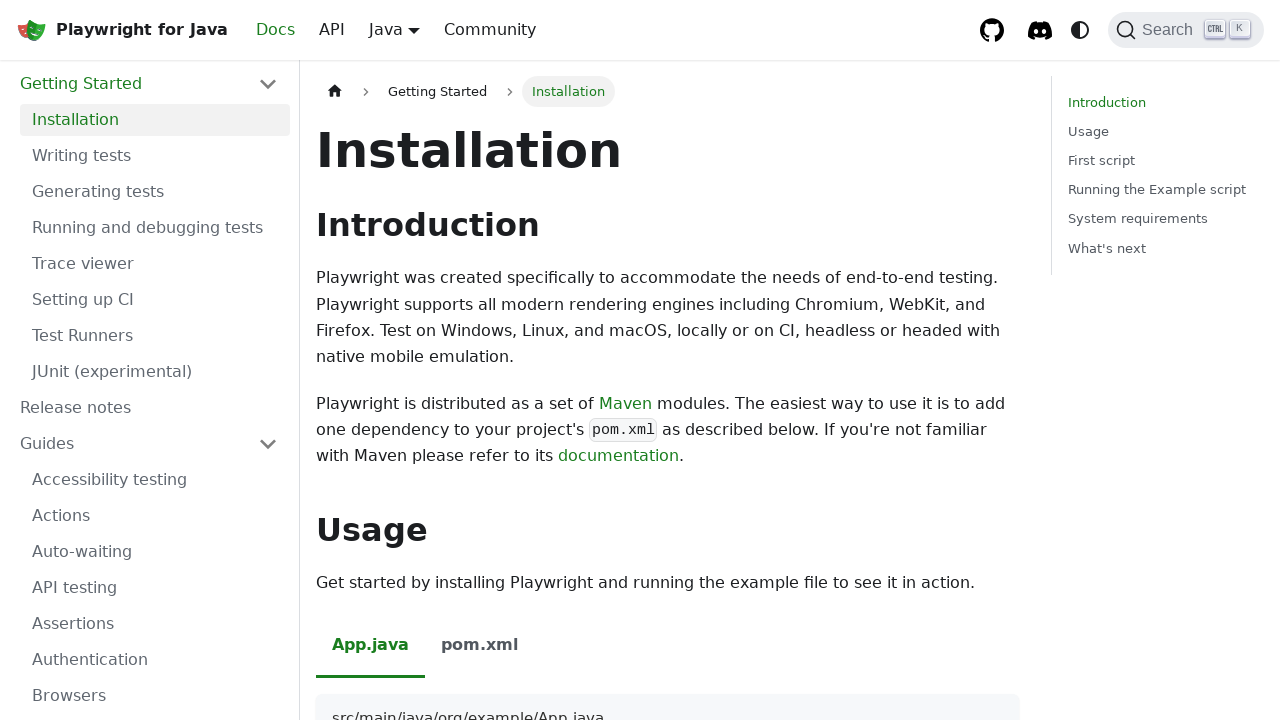

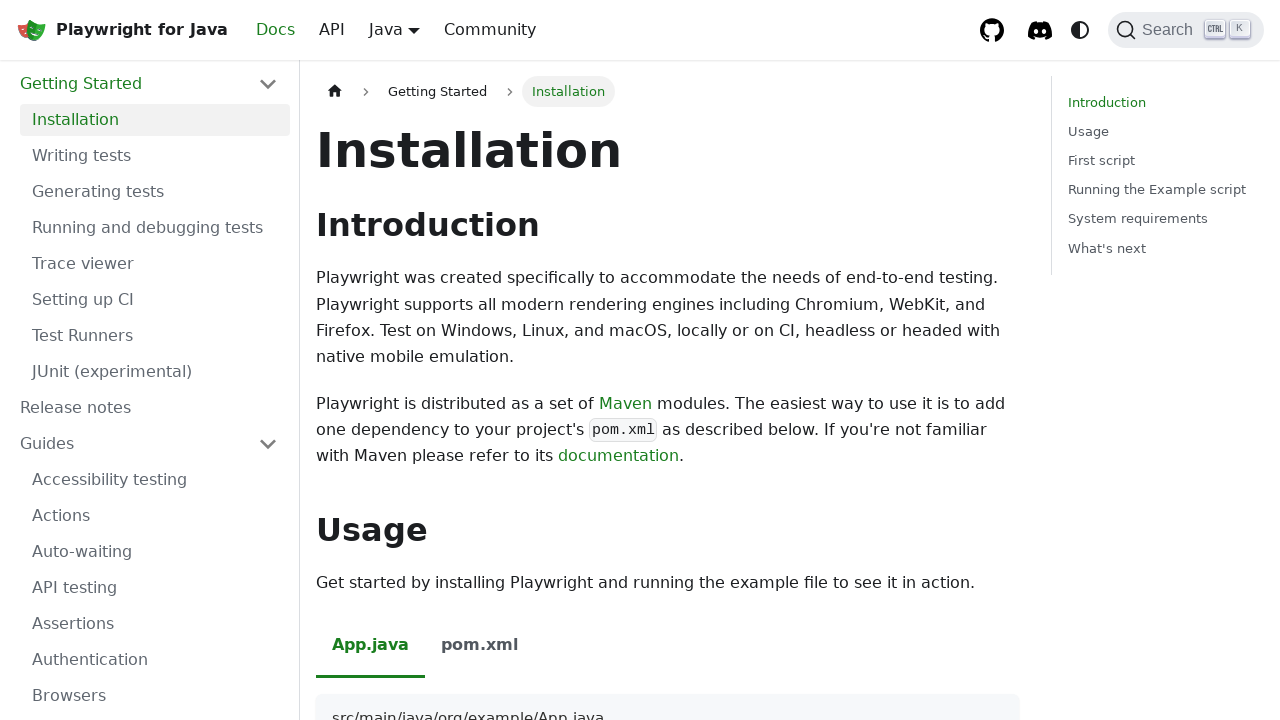